Navigates to the Rahul Shetty Academy homepage and verifies the page loads by checking the title

Starting URL: https://rahulshettyacademy.com

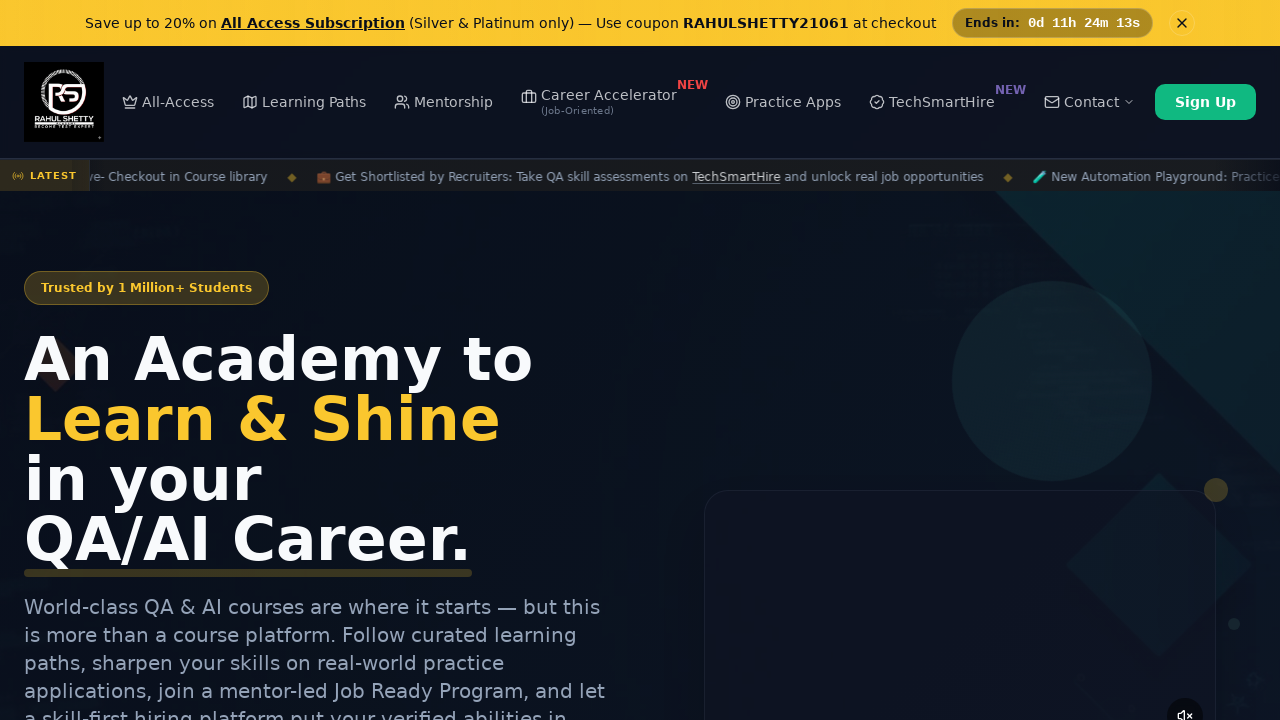

Page DOM content loaded
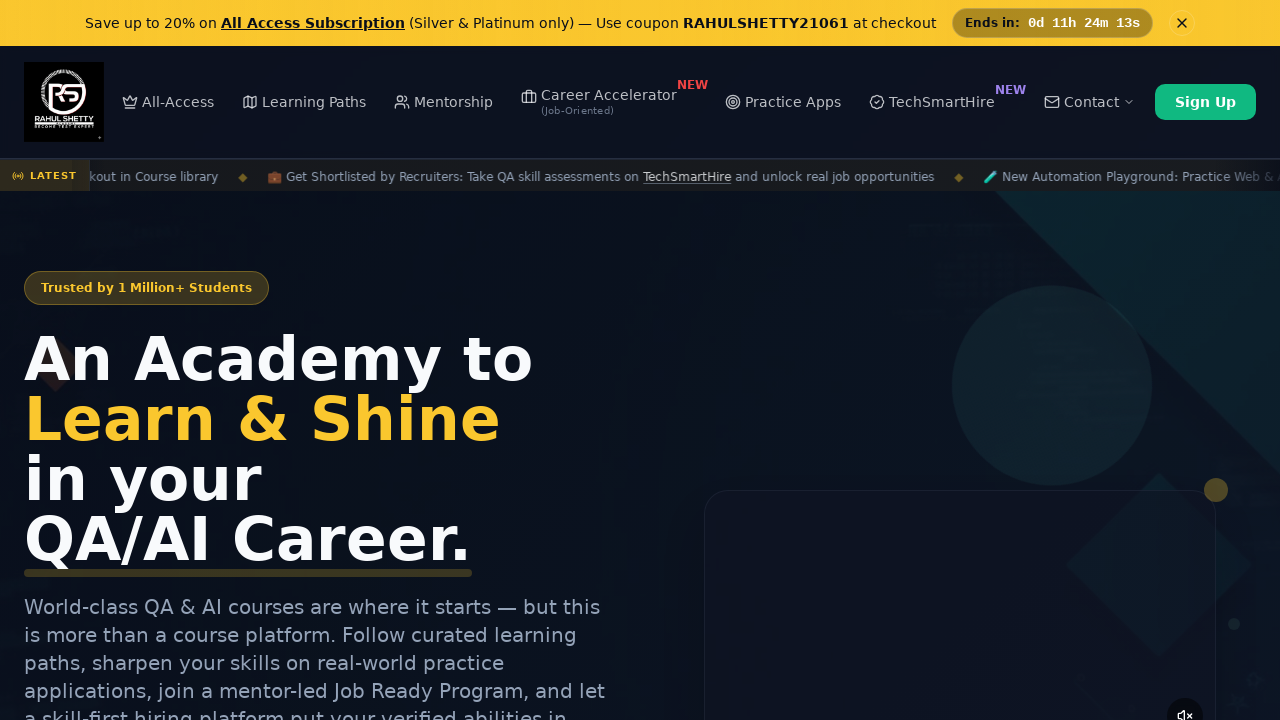

Retrieved page title: Rahul Shetty Academy | QA Automation, Playwright, AI Testing & Online Training
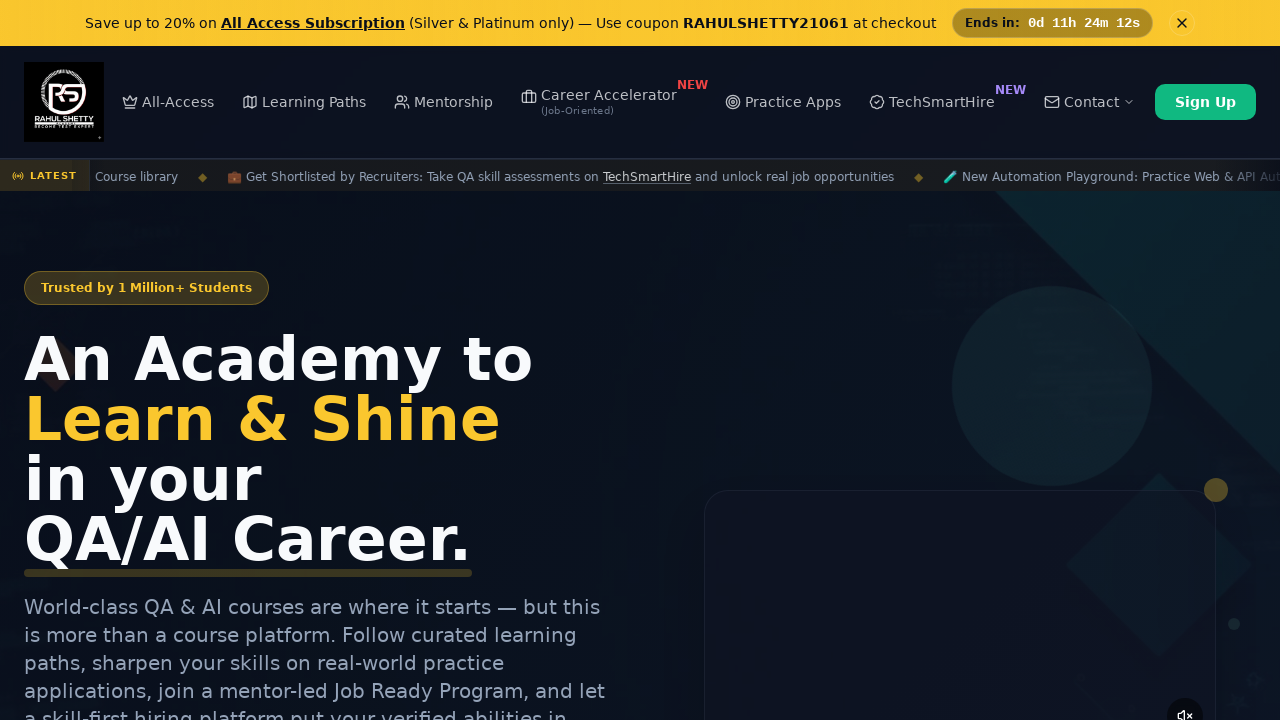

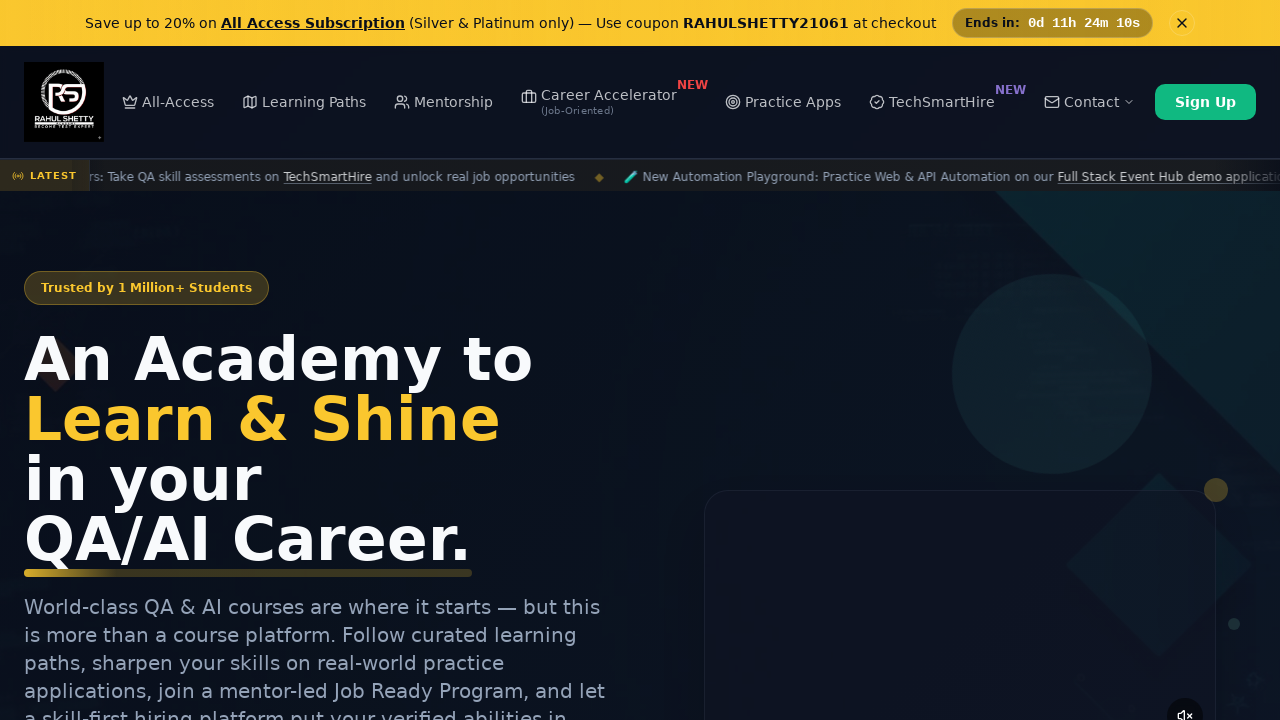